Tests hover interaction functionality by navigating to the hovers page, hovering over an image to reveal a hidden link, and clicking on that link

Starting URL: https://the-internet.herokuapp.com/

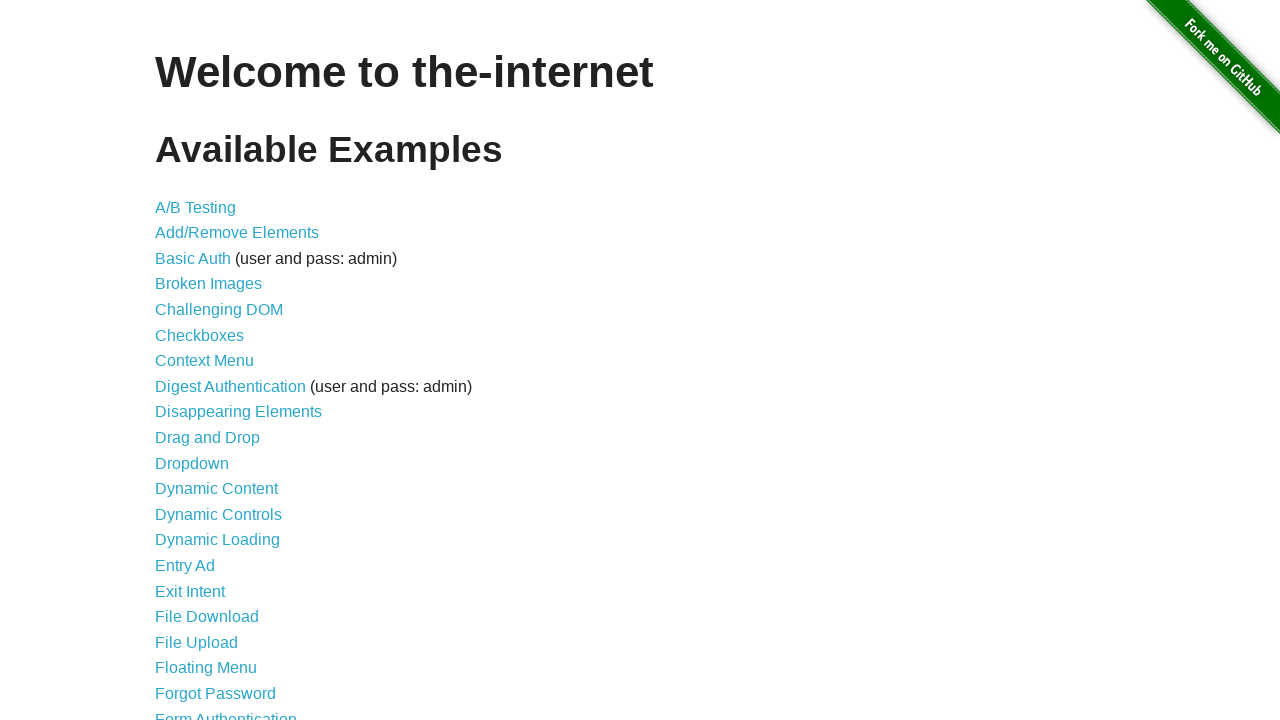

Clicked on the Hovers link at (180, 360) on xpath=//*[@id='content']/ul/li[25]/a
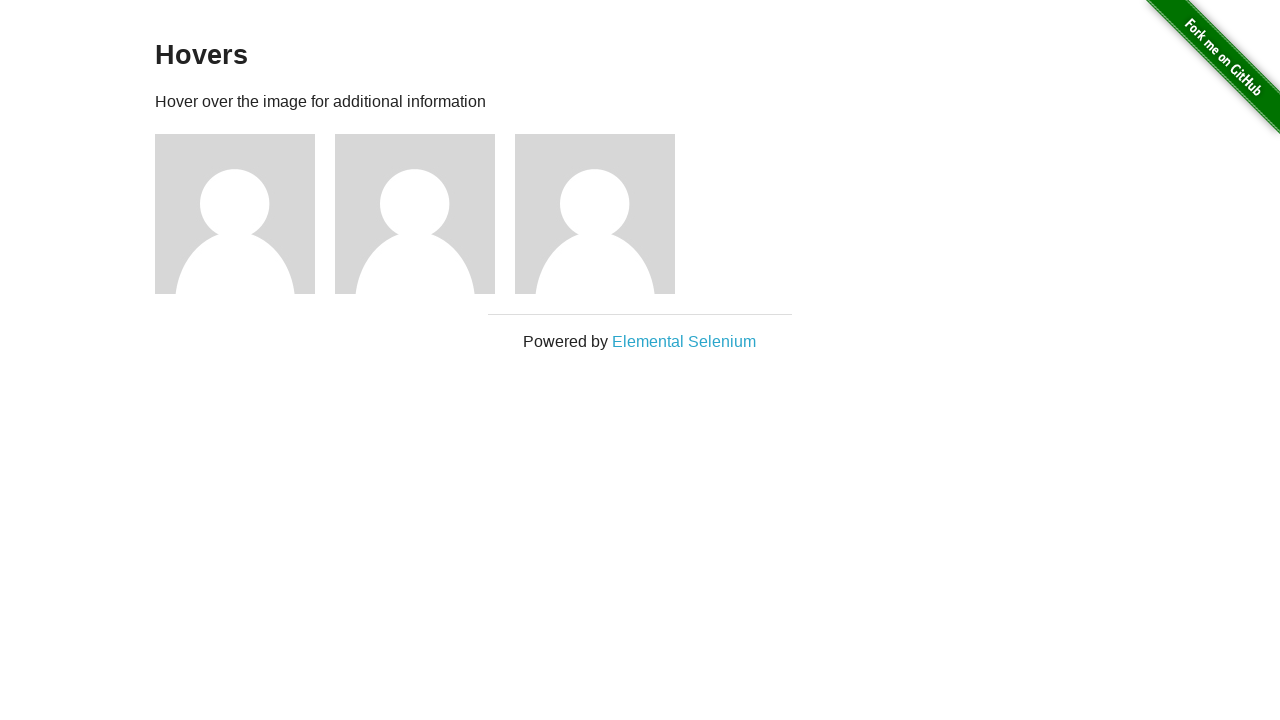

Hovers page loaded and first image element is visible
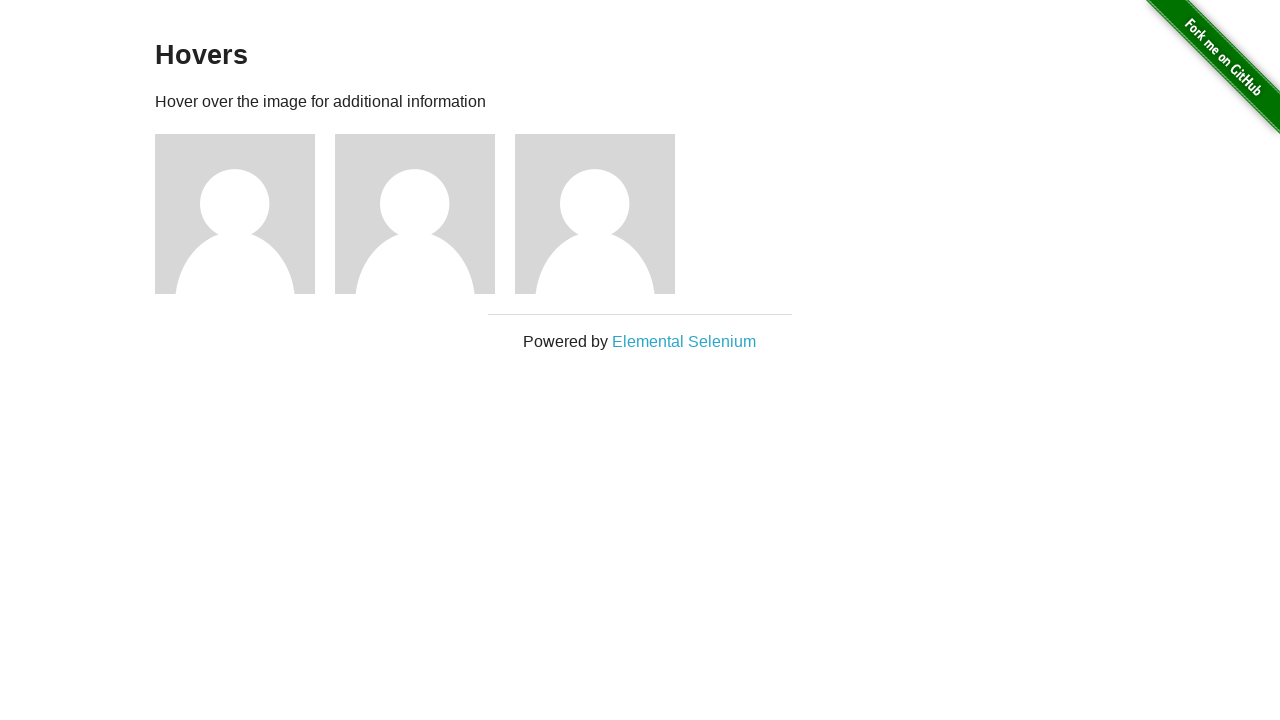

Hovered over the first image to reveal hidden link at (235, 214) on xpath=//*[@id='content']/div/div[1]/img
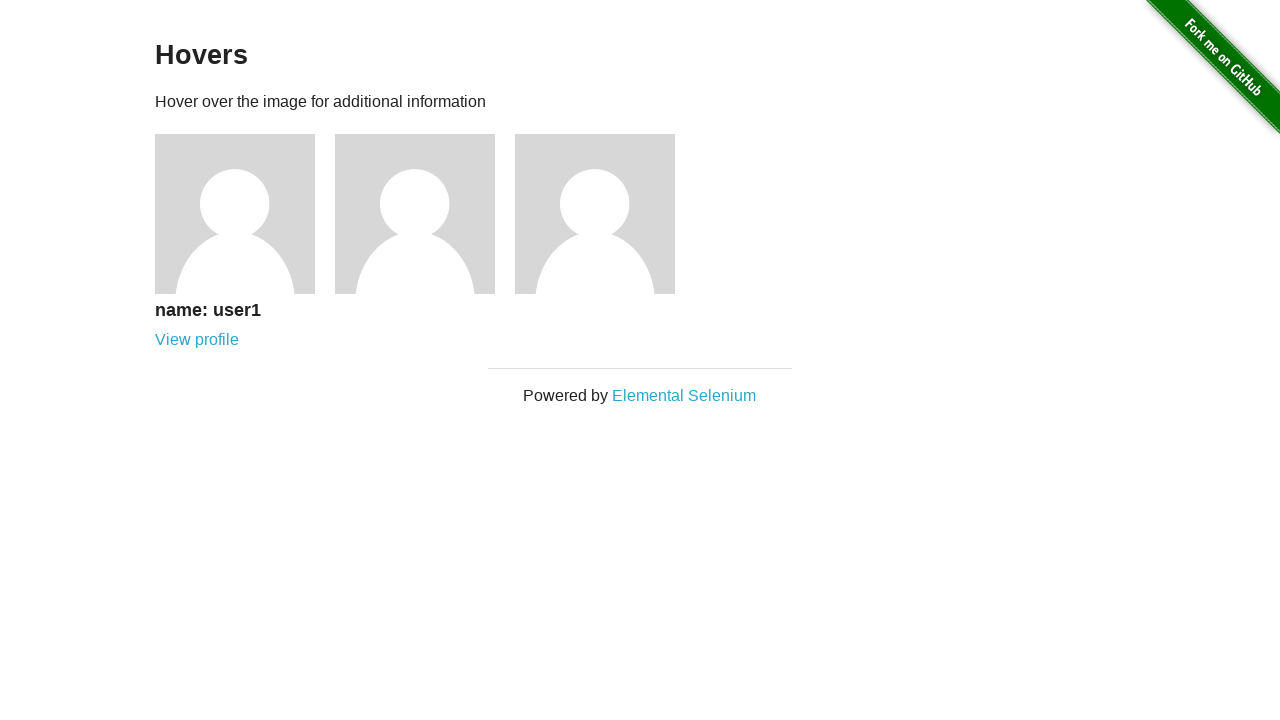

Clicked on the revealed link at (197, 340) on xpath=//*[@id='content']/div/div[1]/div/a
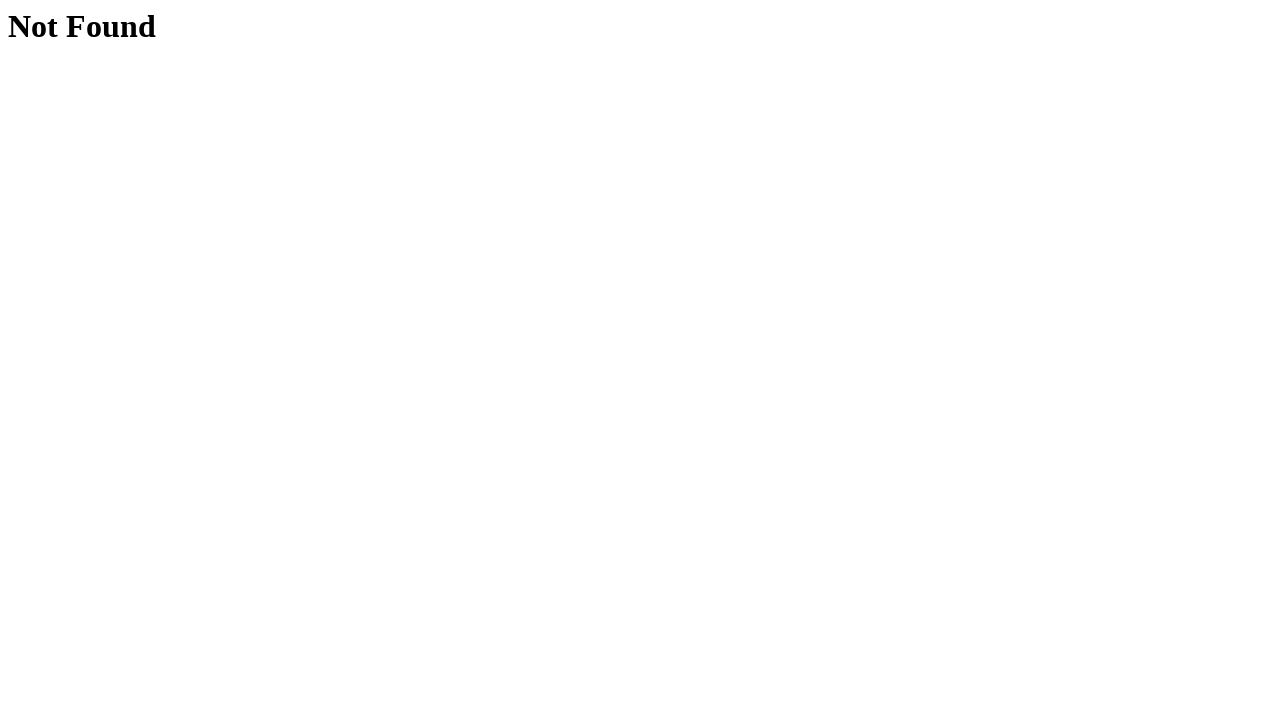

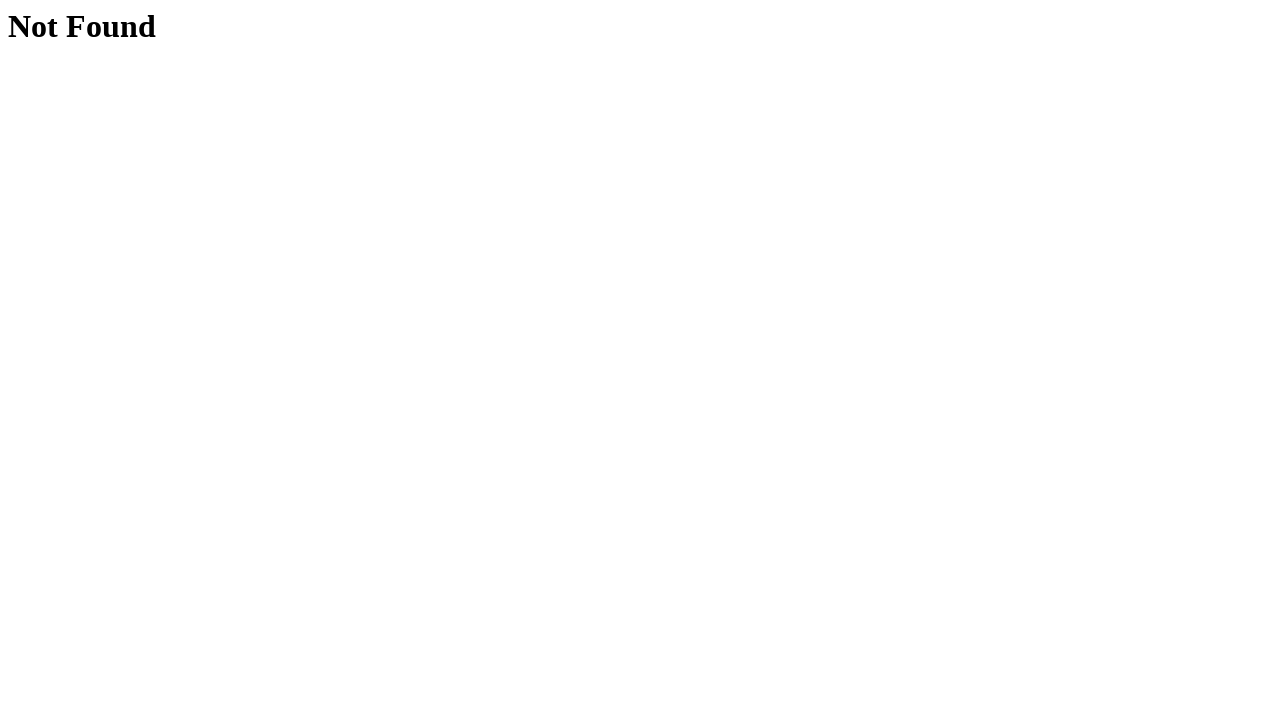